Tests table interaction on a practice automation page by scrolling the page and the table container, then verifying the table structure is present with rows and columns.

Starting URL: https://www.rahulshettyacademy.com/AutomationPractice/

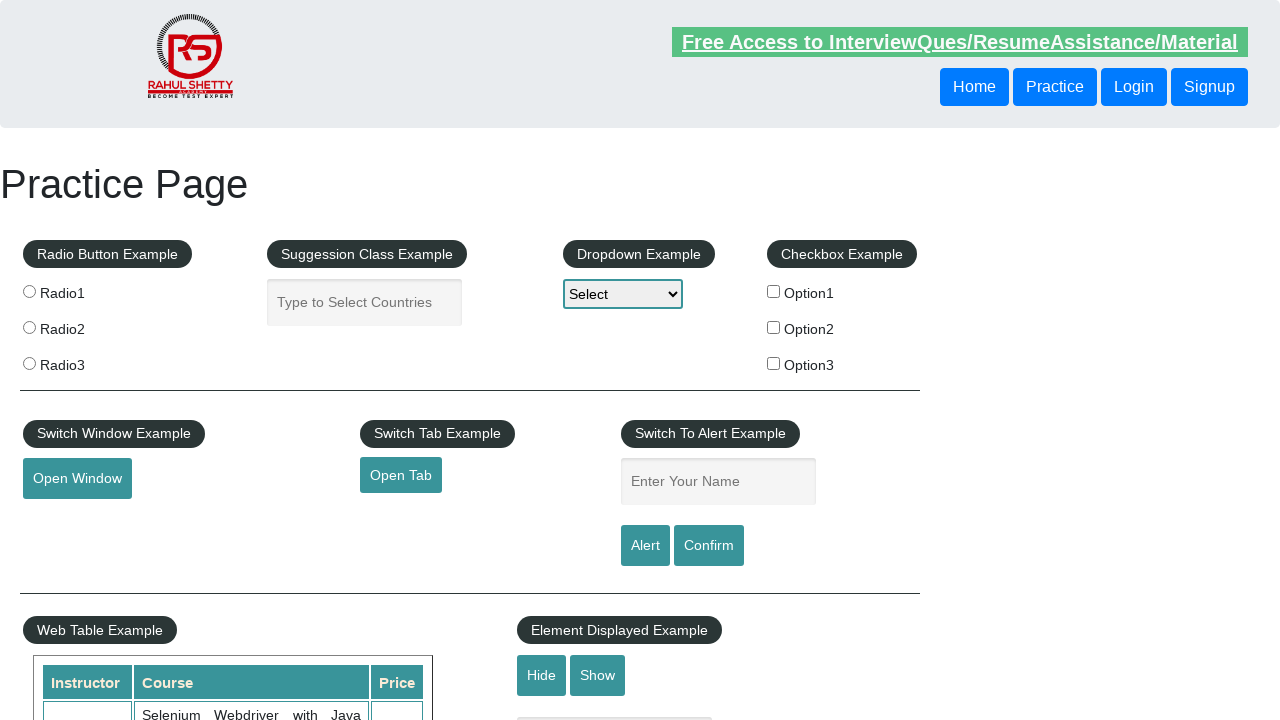

Scrolled page down 600 pixels
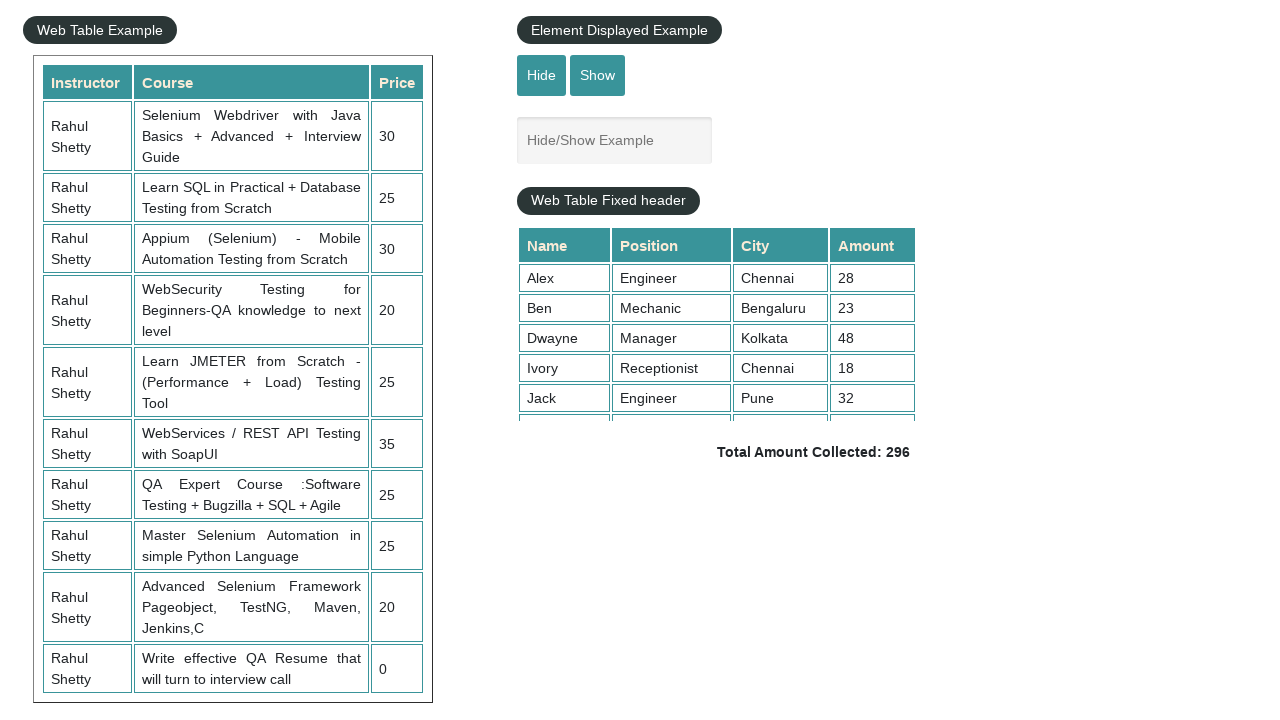

Scrolled table container down 5000 pixels
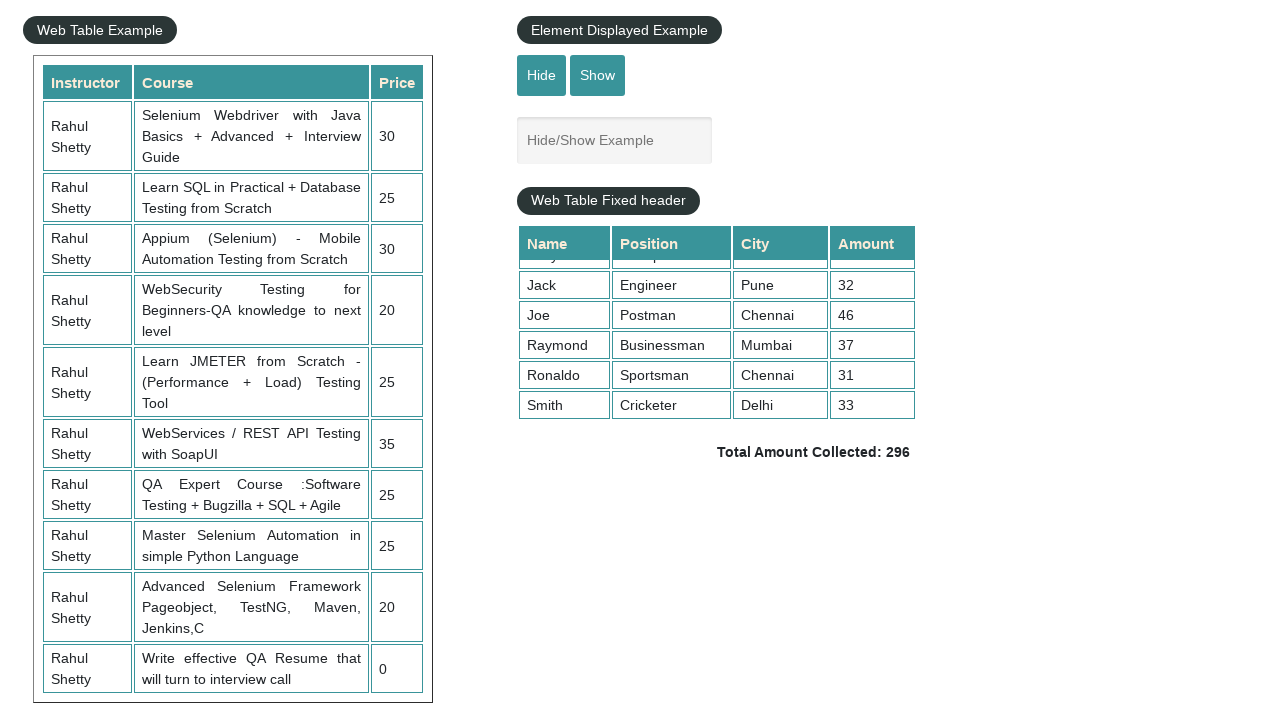

Table container loaded and located
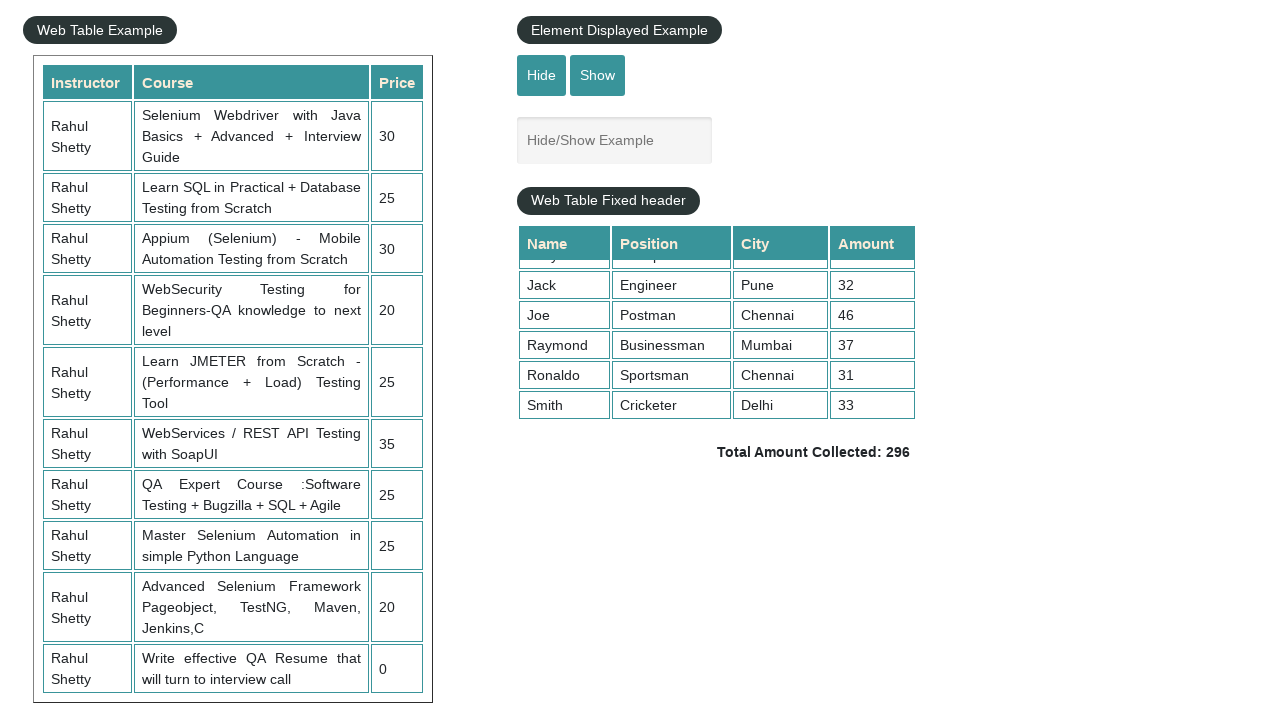

Table header cells loaded and verified
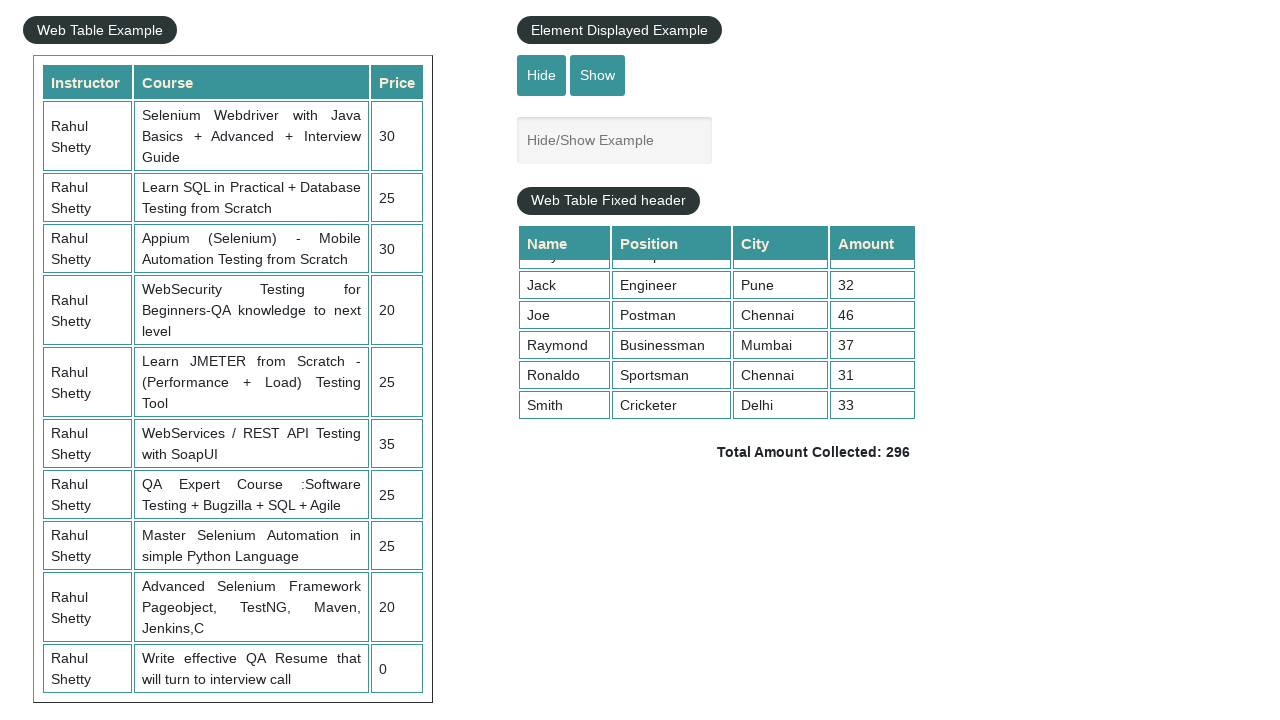

Table rows verified to be present
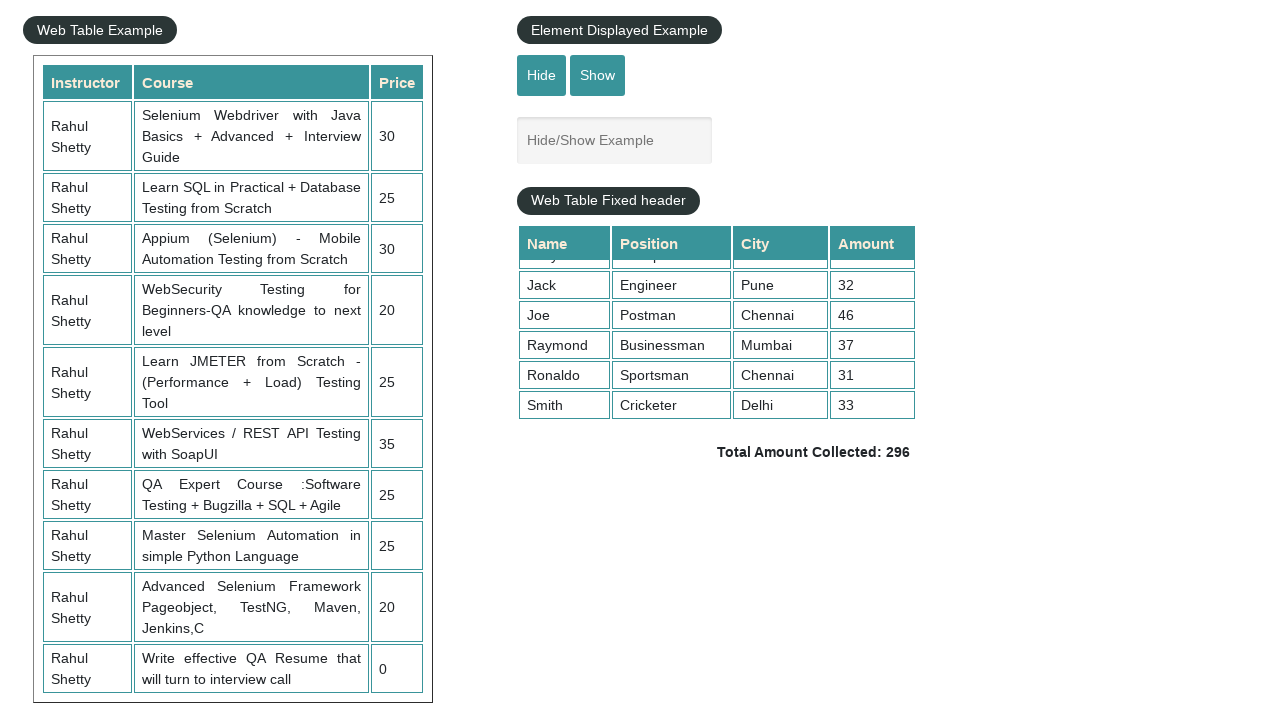

5th table row (index 4) located and verified
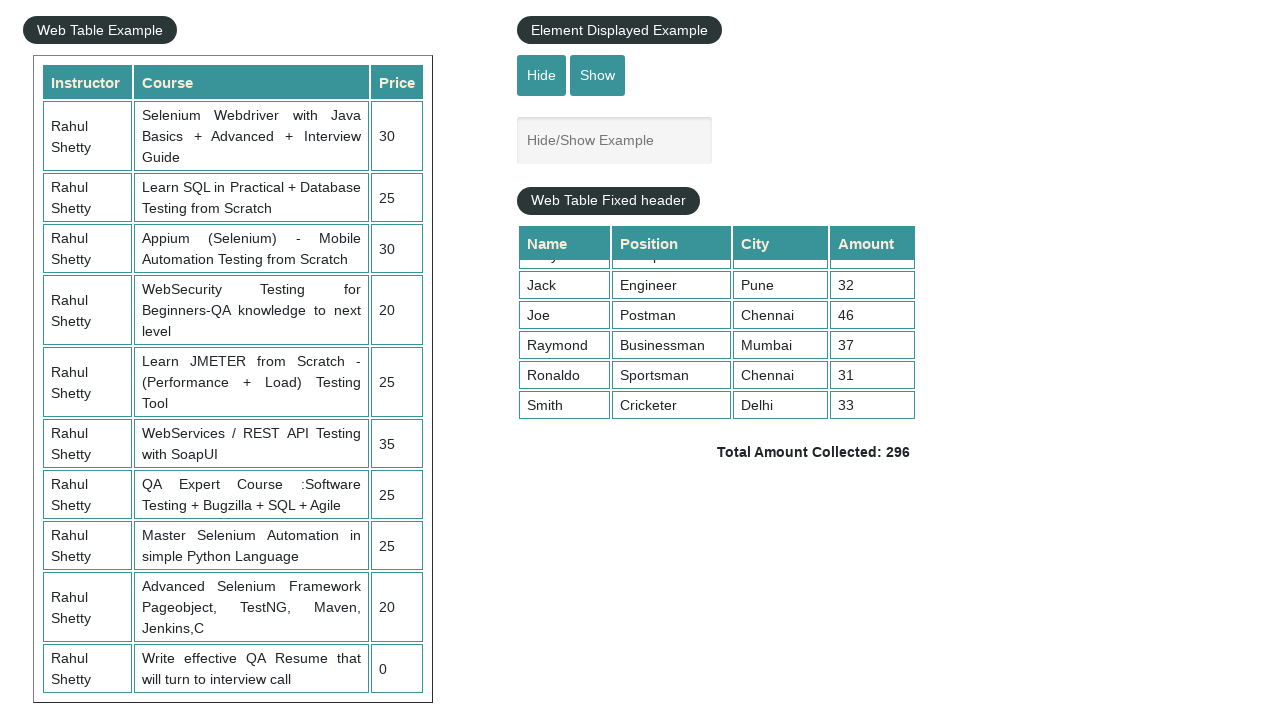

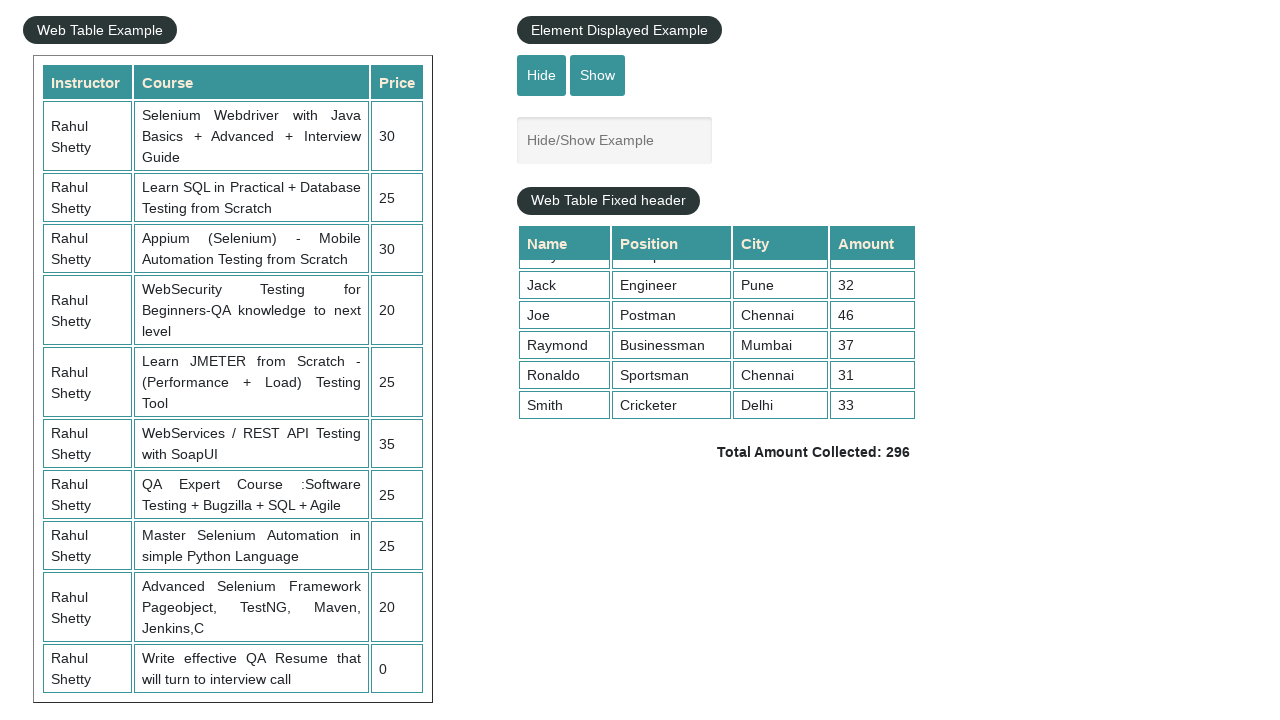